Navigates to the OrangeHRM demo application homepage and verifies the page loads successfully

Starting URL: https://opensource-demo.orangehrmlive.com/

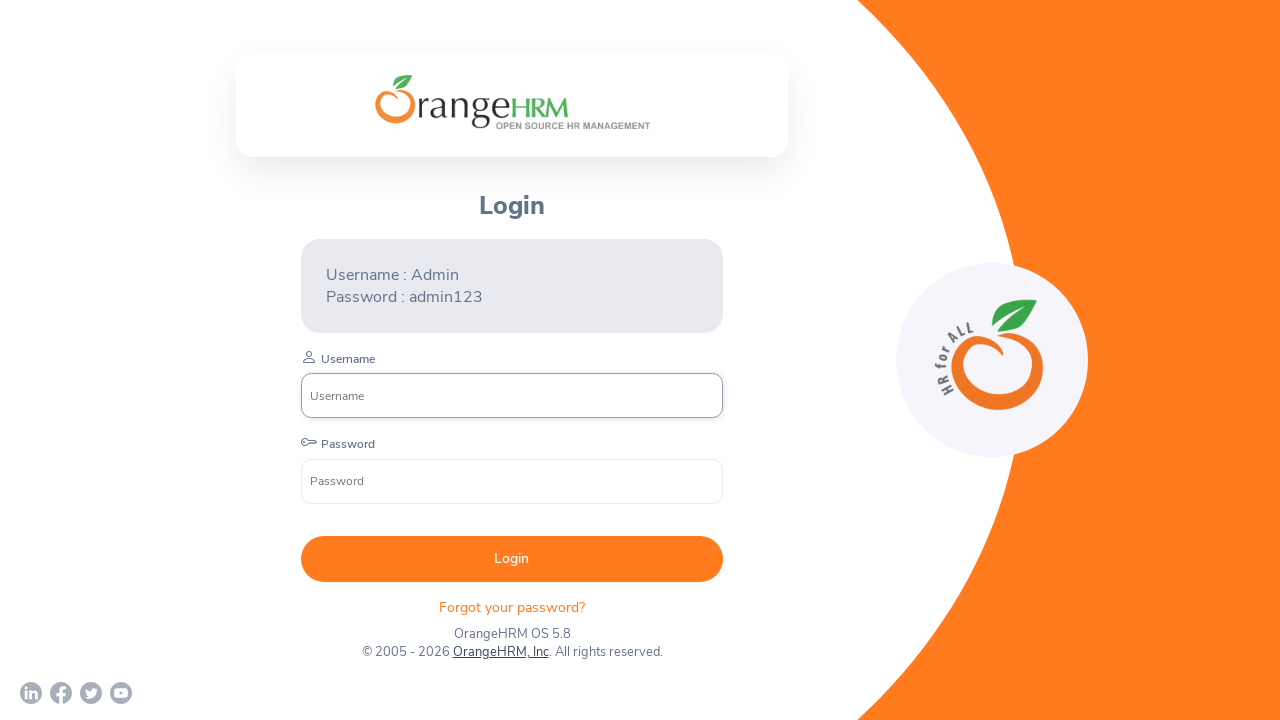

Waited for page to reach network idle state
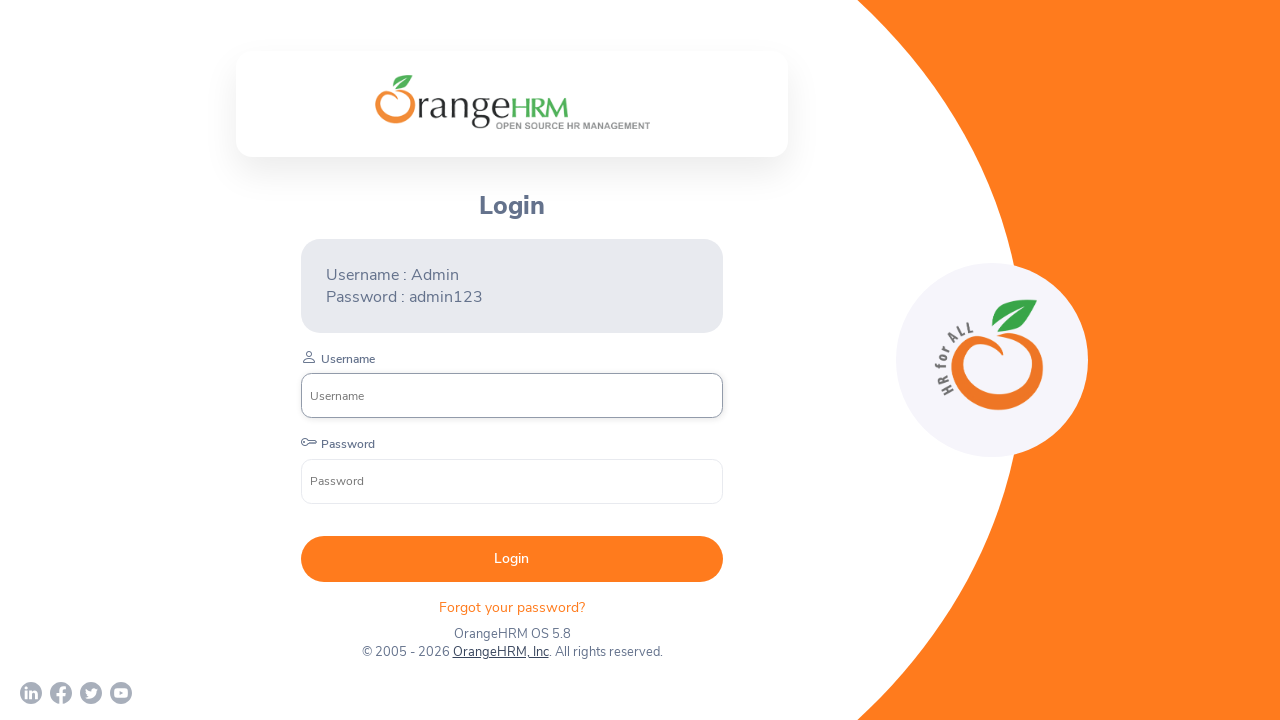

Verified OrangeHRM login container loaded successfully
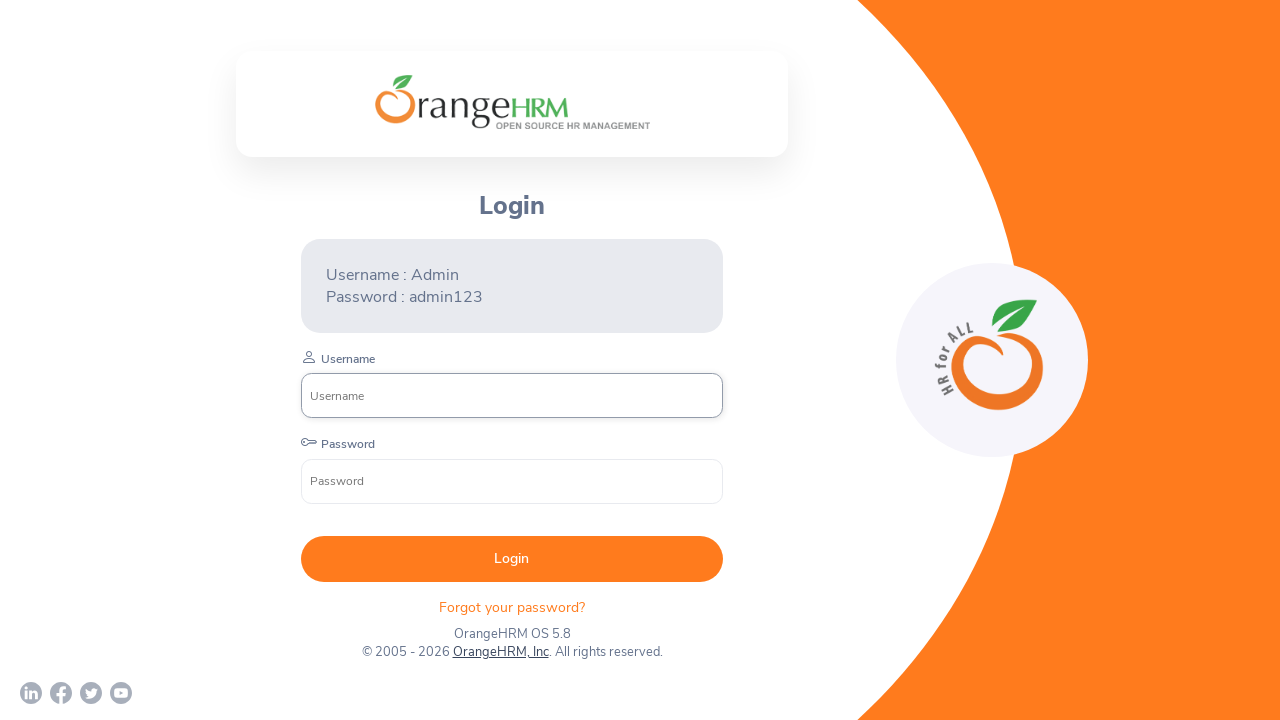

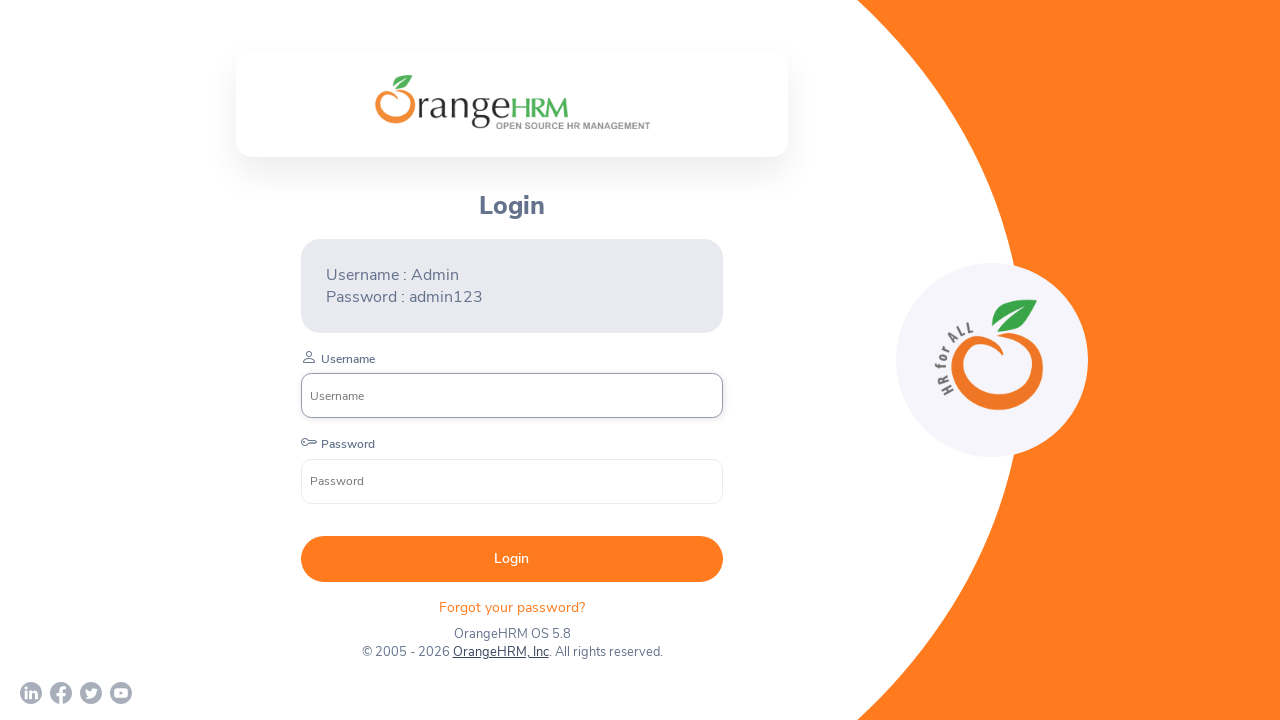